Tests browser prompt dialog by clicking a button to trigger the prompt, entering a name, and accepting the dialog.

Starting URL: https://bonigarcia.dev/selenium-webdriver-java/dialog-boxes.html

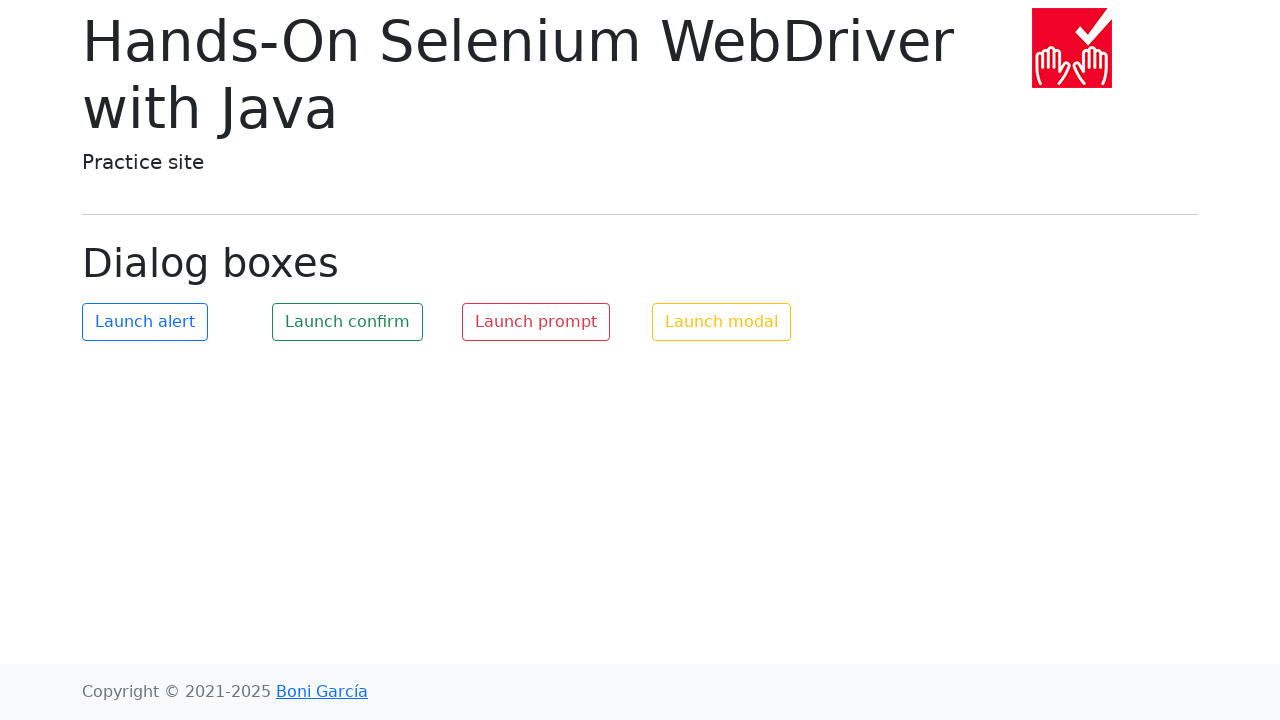

Navigated to dialog boxes test page
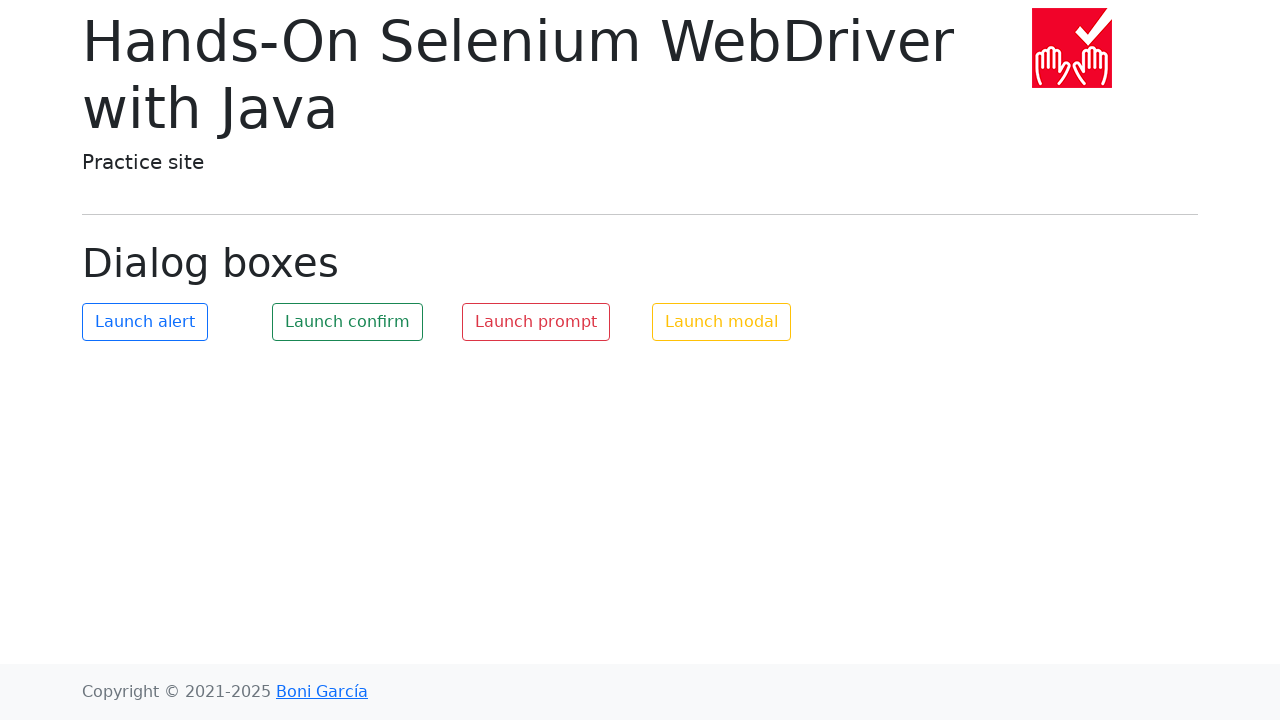

Clicked prompt button to trigger dialog at (536, 322) on #my-prompt
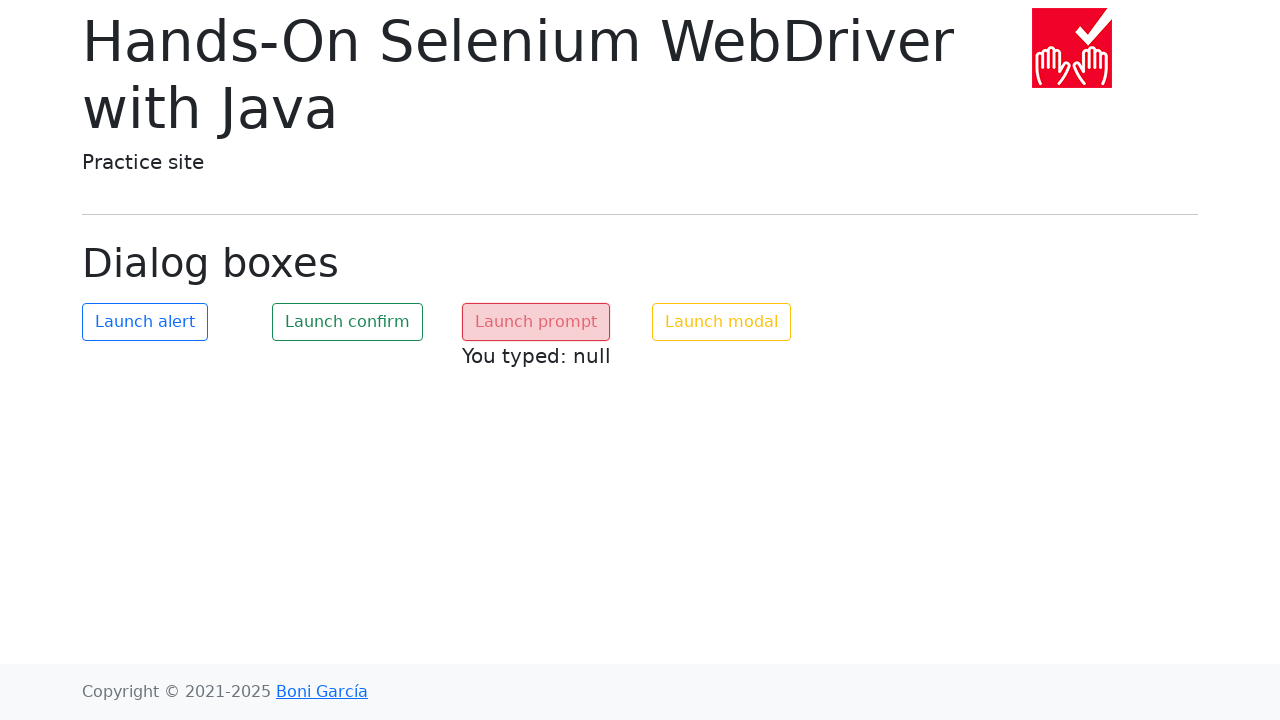

Registered dialog event handler
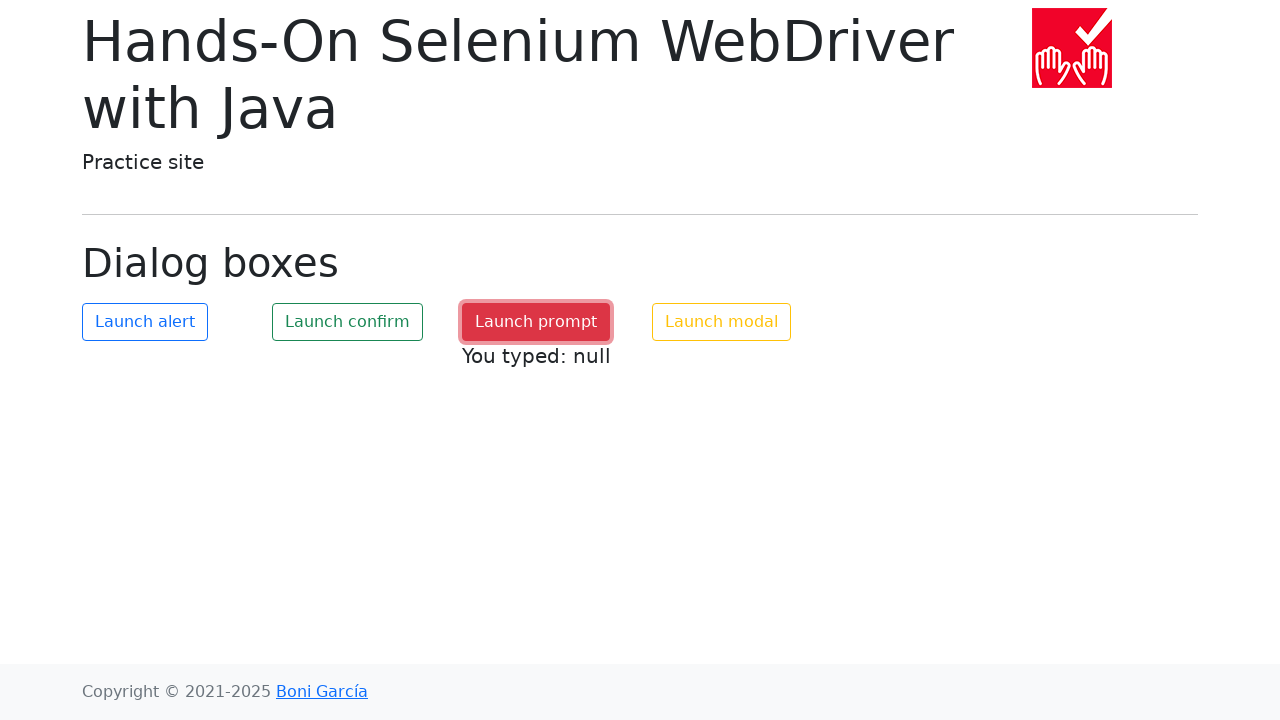

Clicked prompt button again to trigger dialog with handler at (536, 322) on #my-prompt
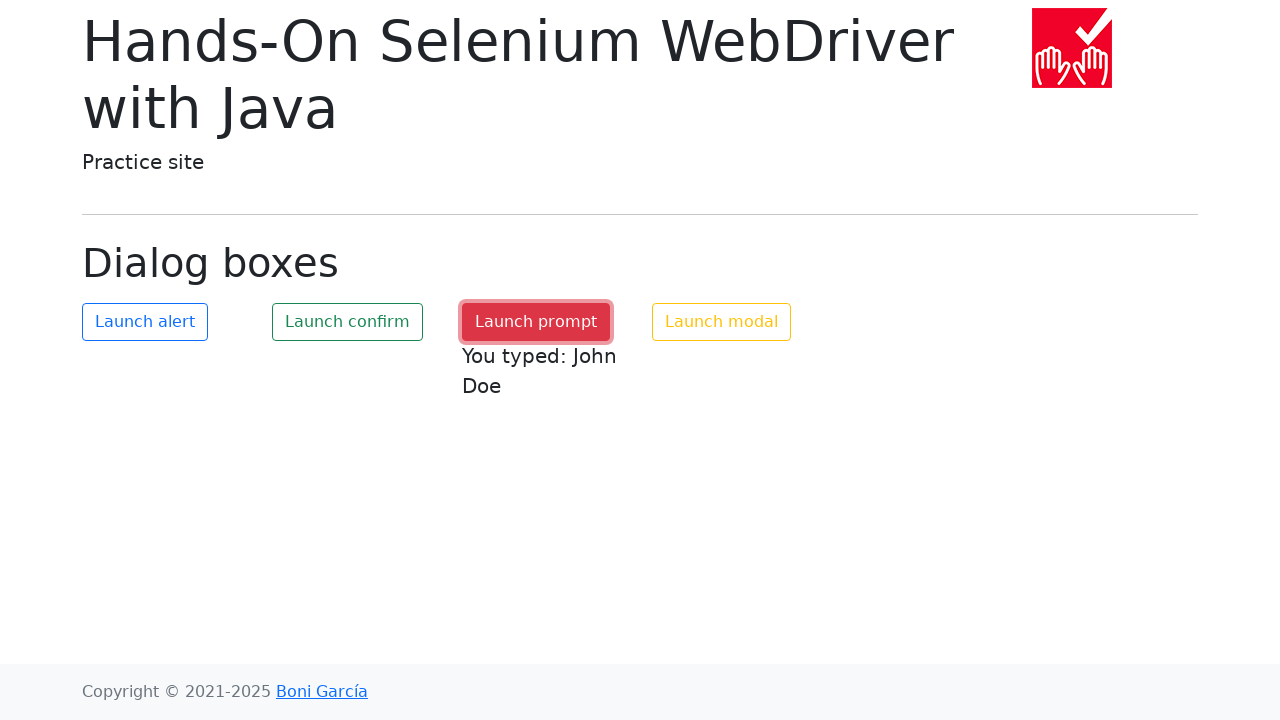

Accepted prompt dialog with input 'John Doe'
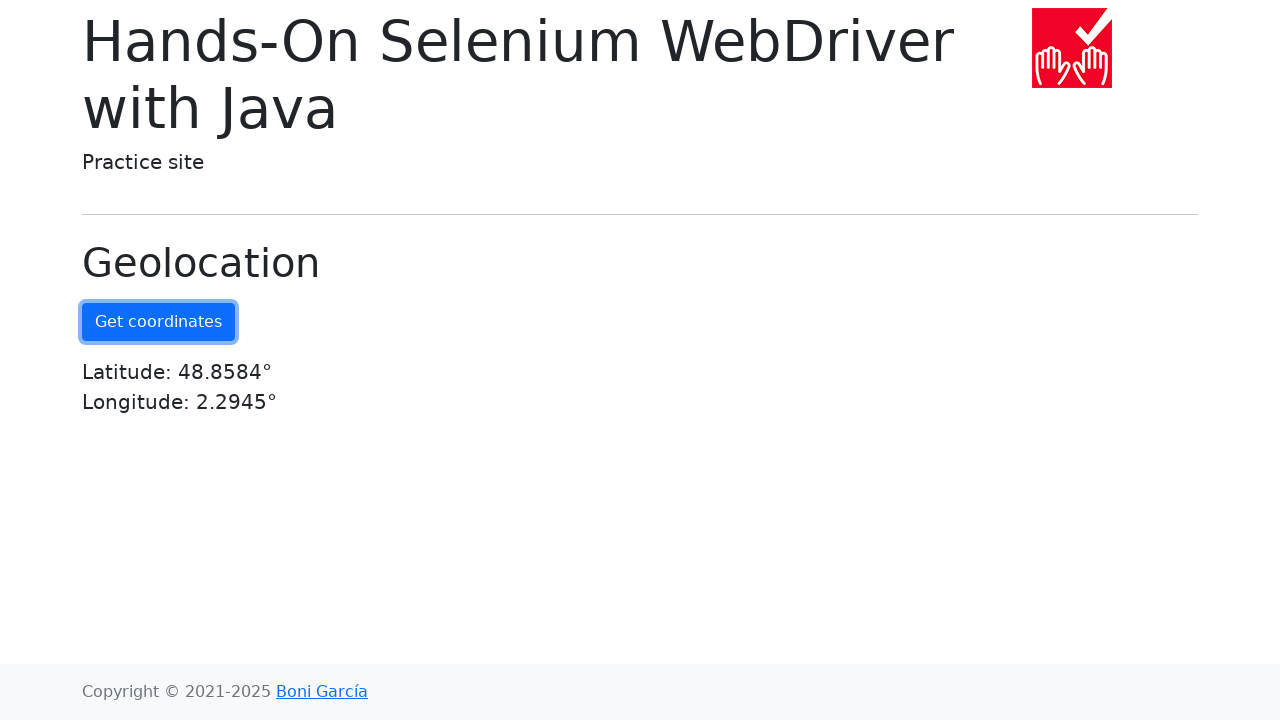

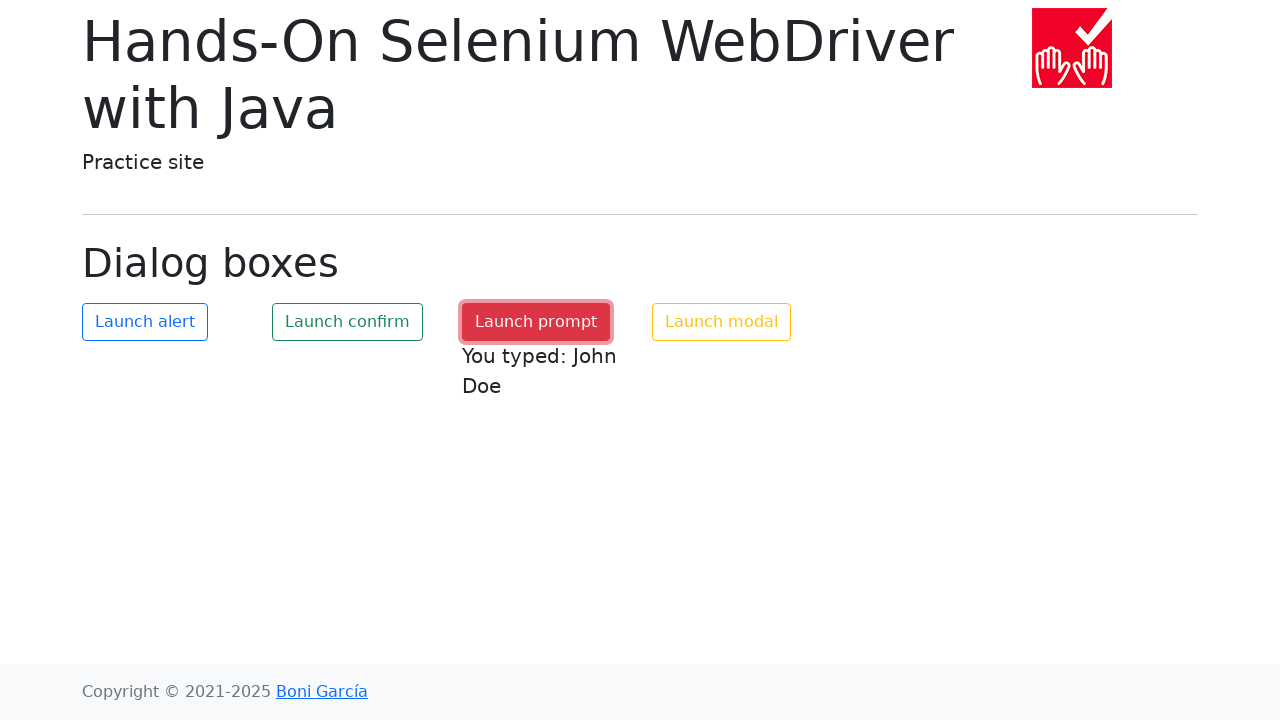